Tests checkbox uncheck action by unchecking the second checkbox on the page

Starting URL: https://the-internet.herokuapp.com/checkboxes

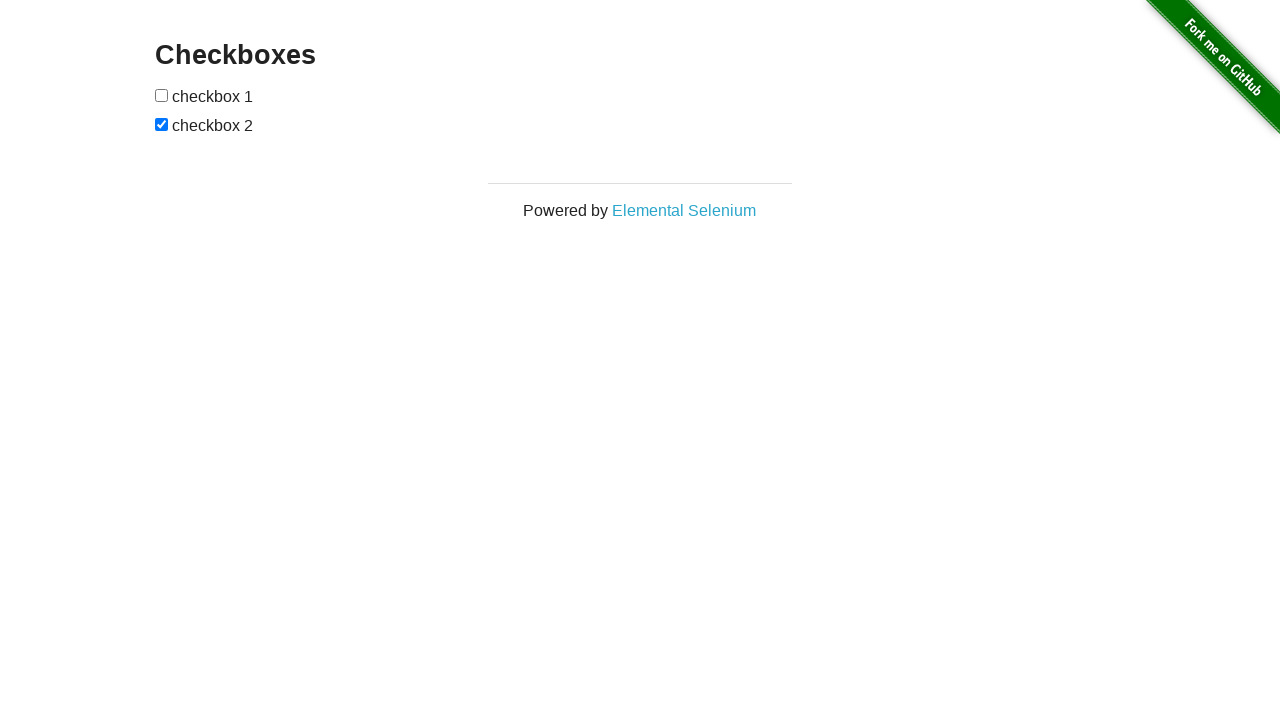

Navigated to checkboxes page
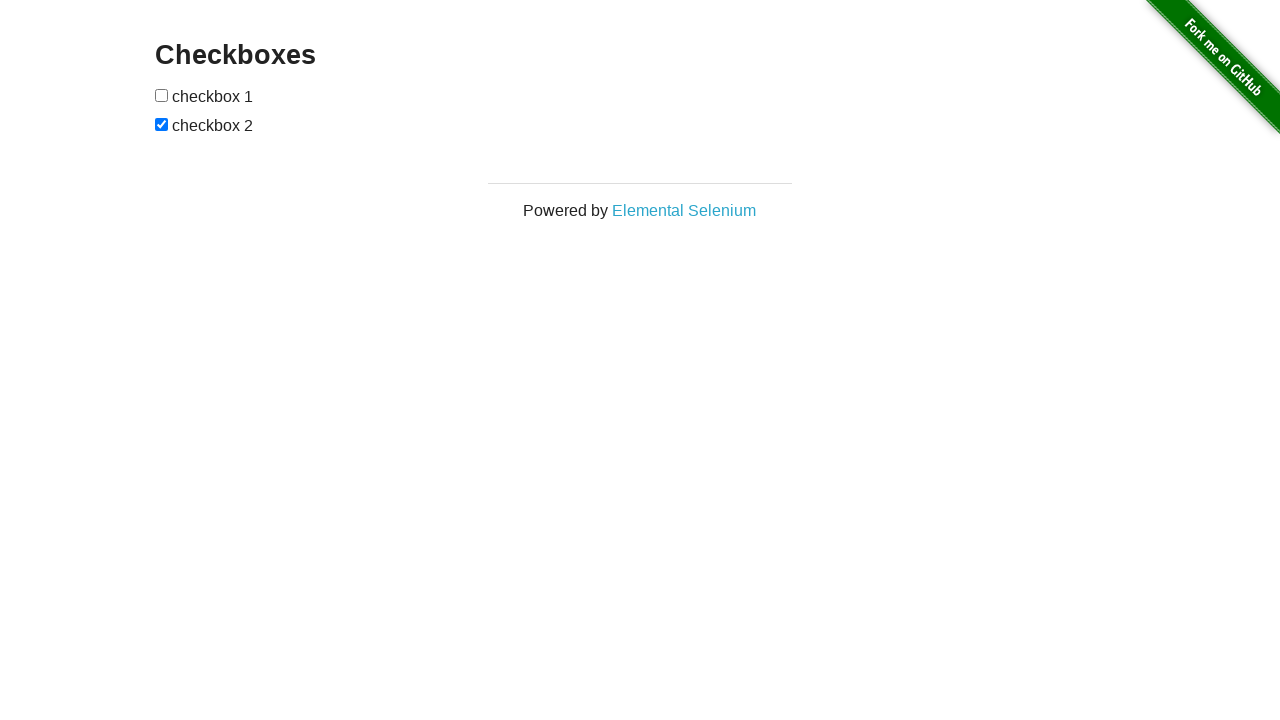

Unchecked the second checkbox on the page at (162, 124) on xpath=//input[2]
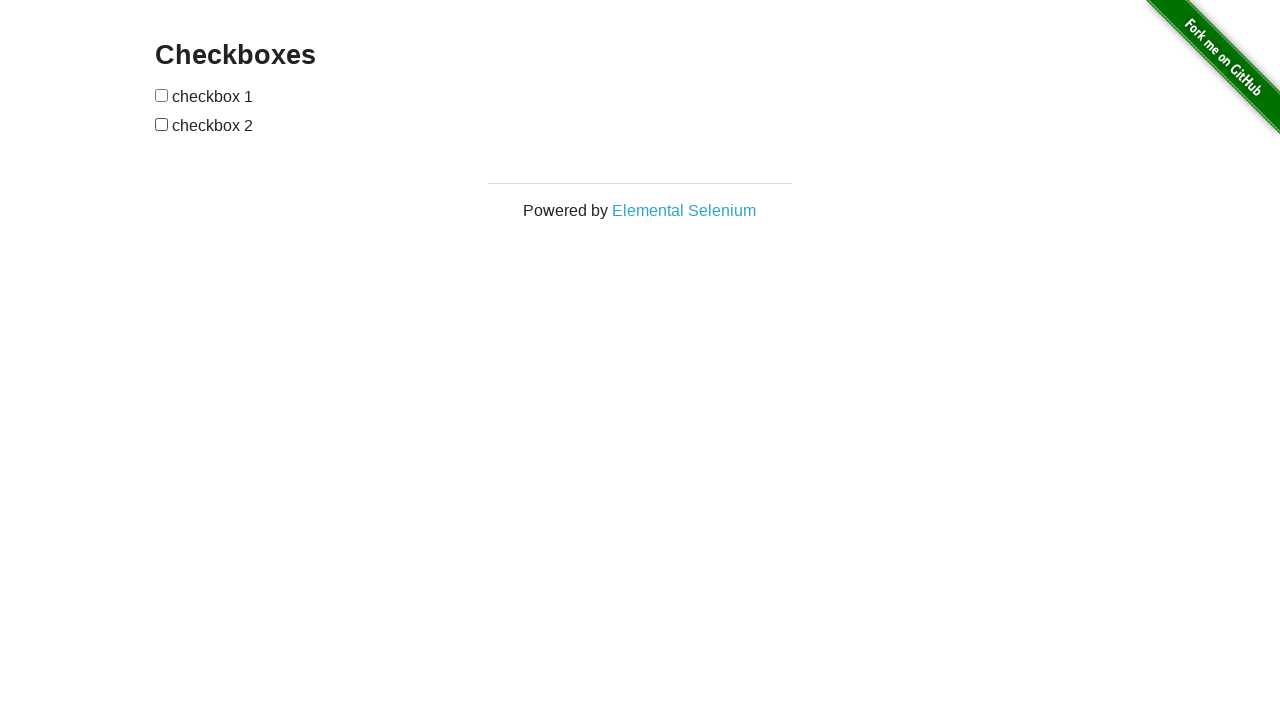

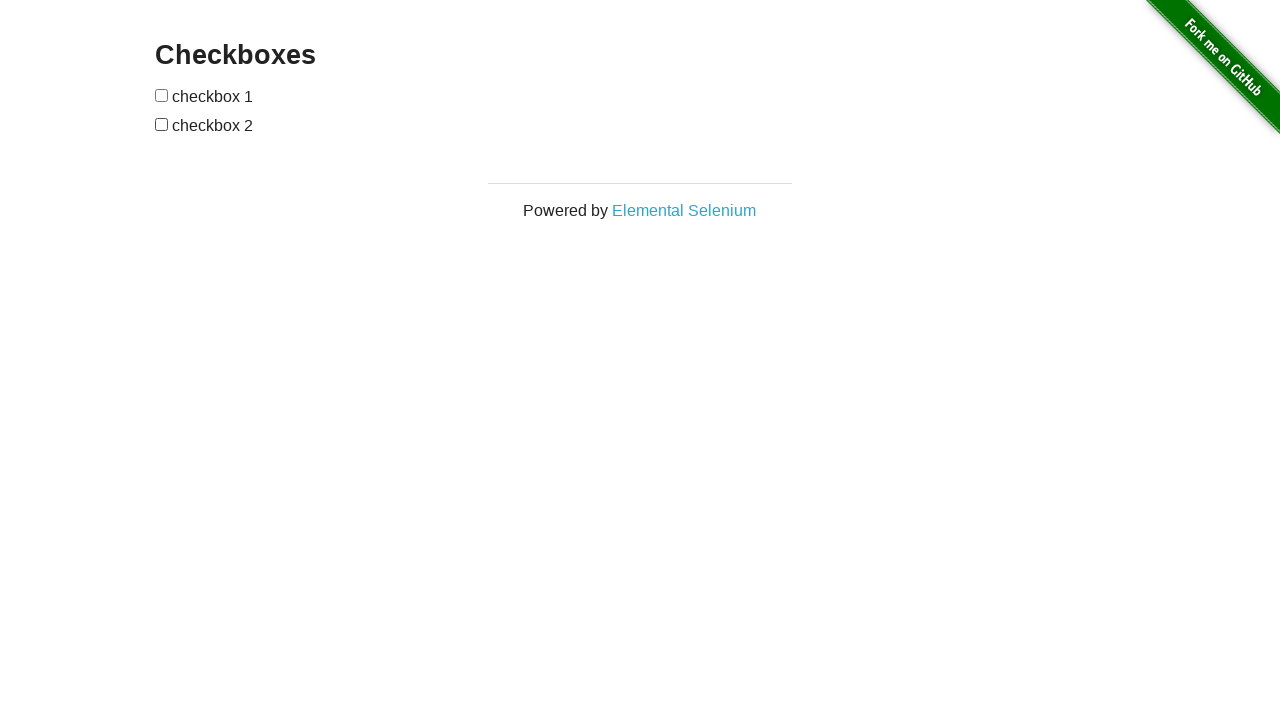